Tests multi-window handling by clicking a link that opens a new tab, switching to the new tab to verify its content, then switching back to the original tab.

Starting URL: http://the-internet.herokuapp.com/windows

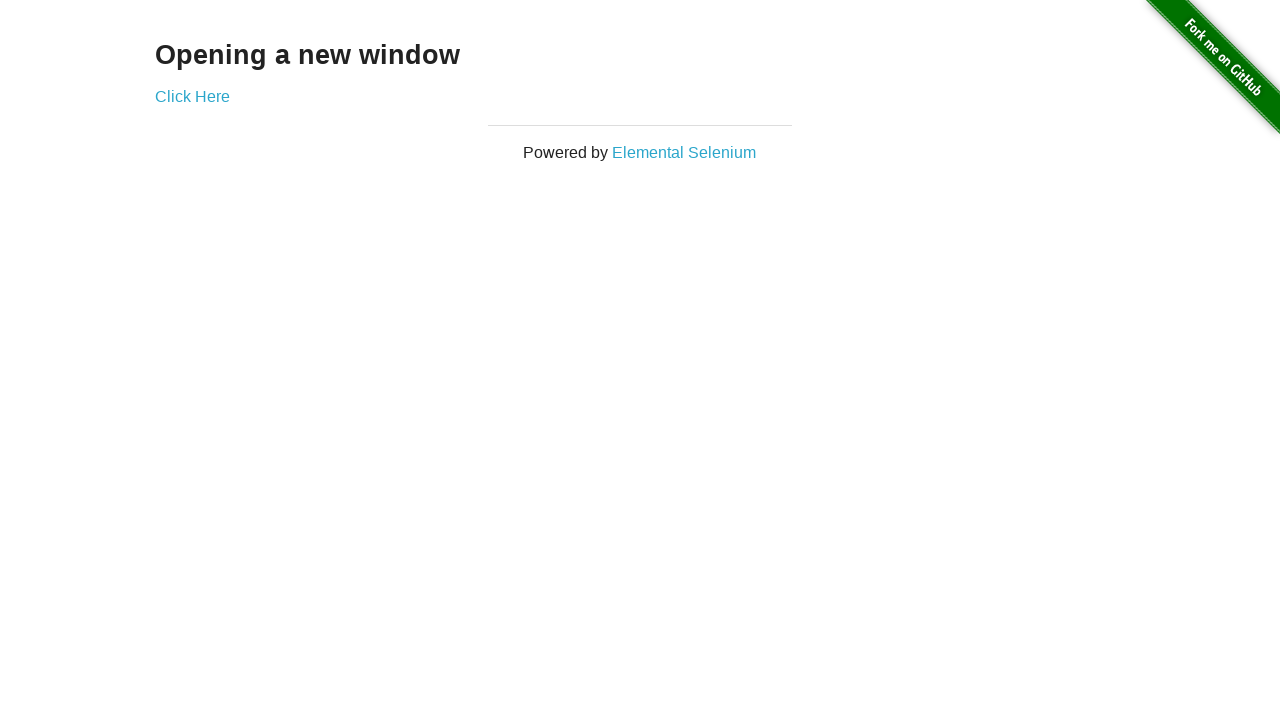

Waited for 'Click Here' link to be present
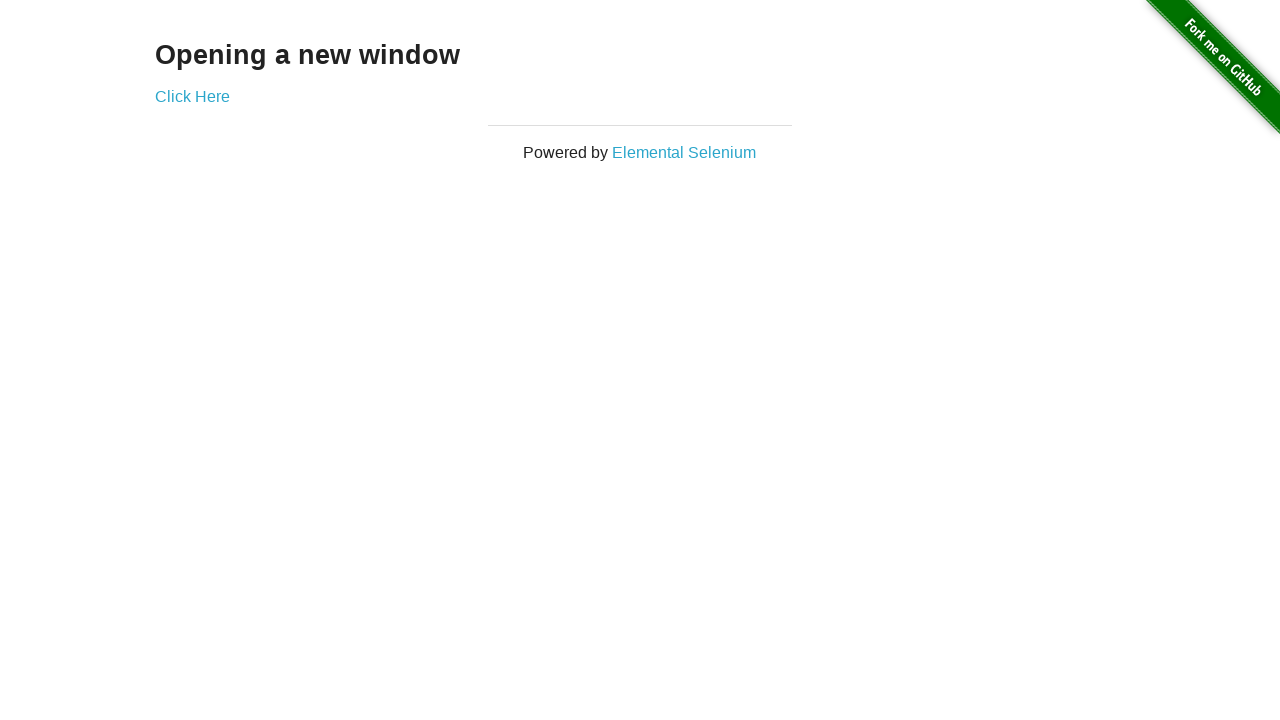

Clicked 'Click Here' link at (192, 96) on text=Click Here
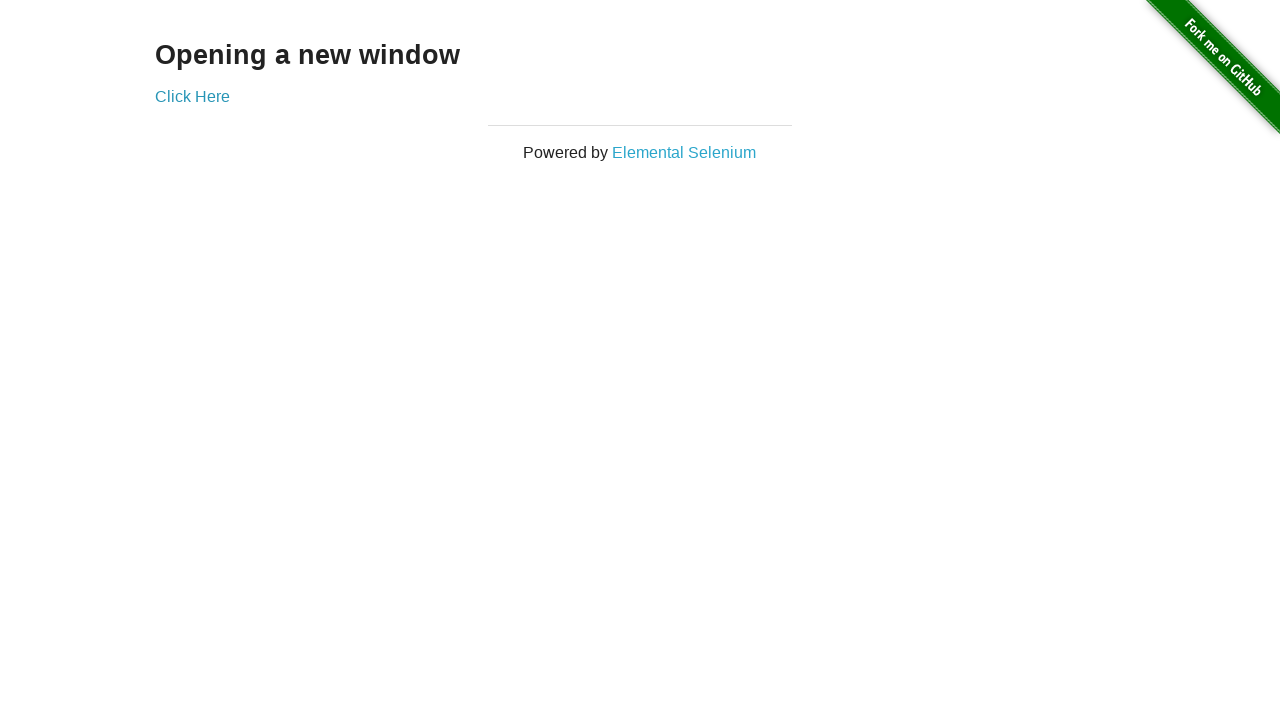

Clicked 'Click Here' link again and new tab opened at (192, 96) on text=Click Here
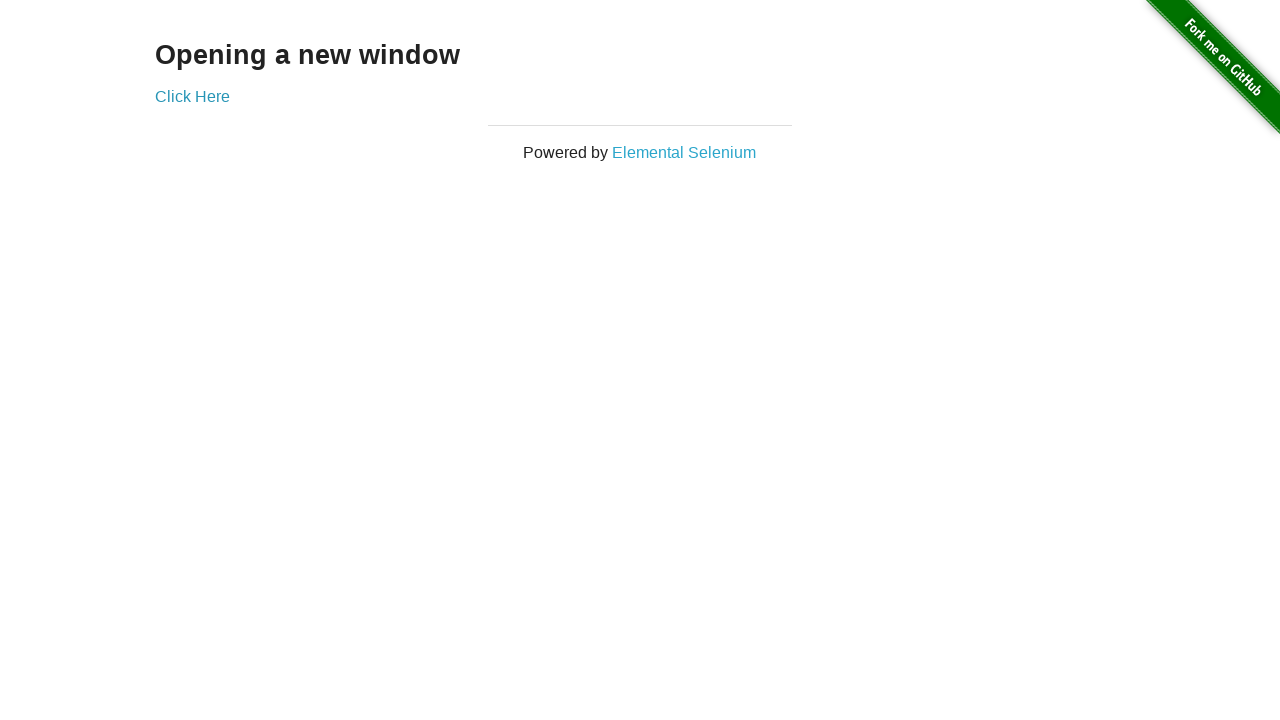

New page loaded completely
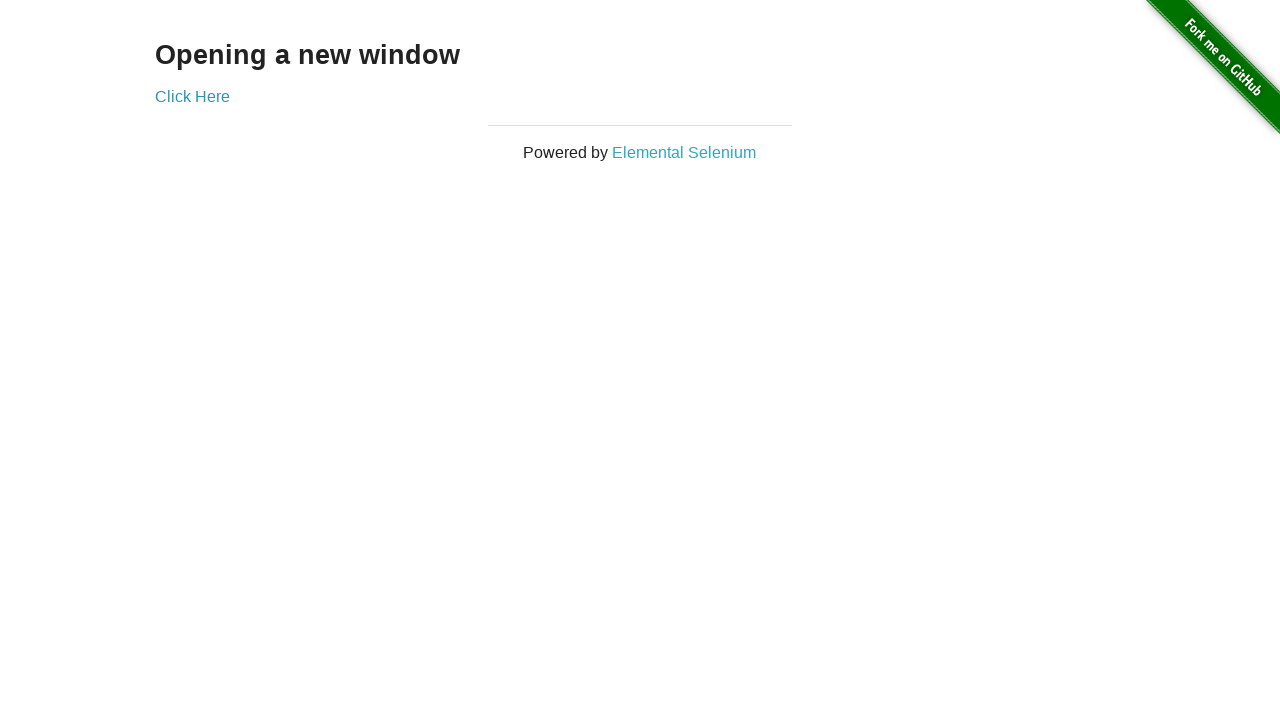

Retrieved heading text from new page: 'New Window'
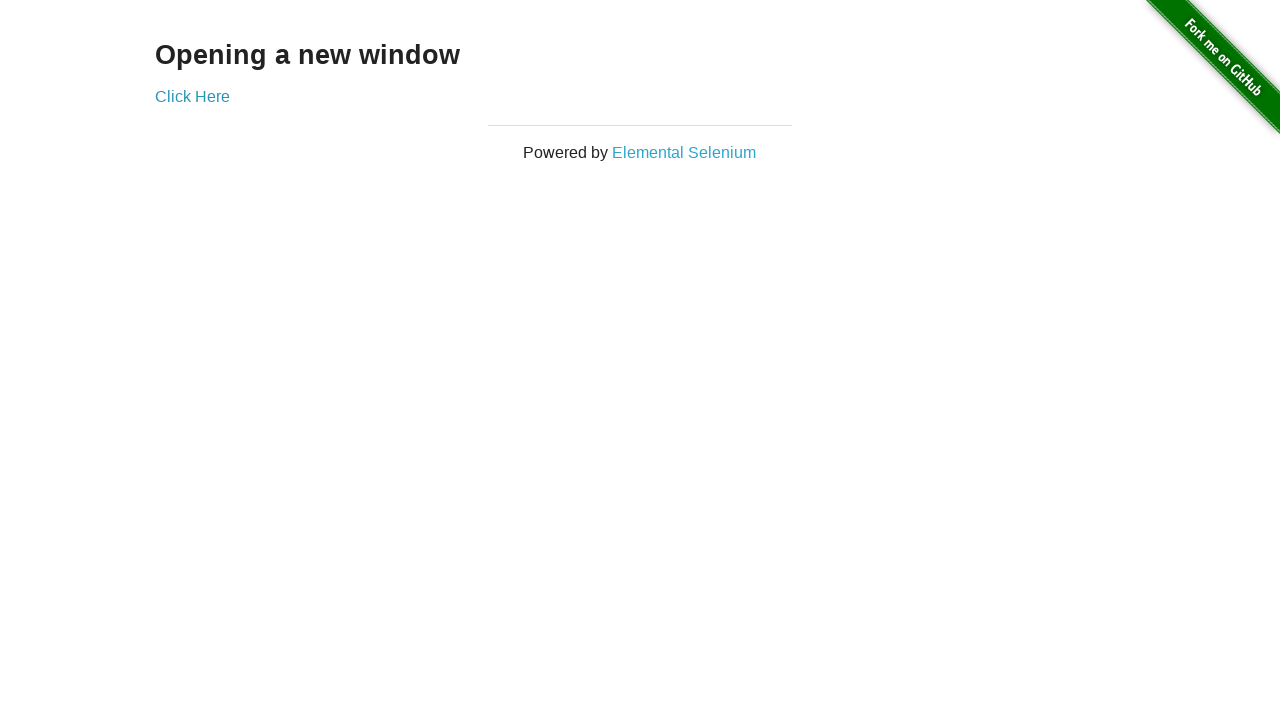

Verified new page heading is 'New Window'
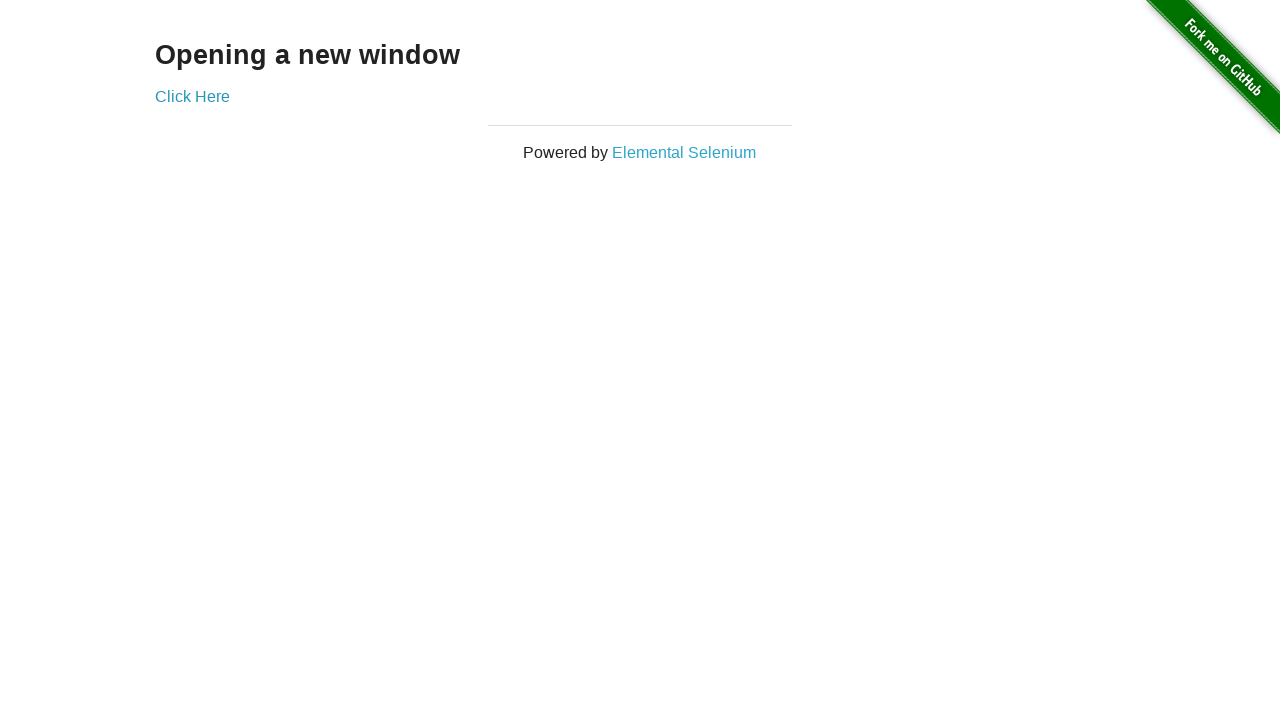

Closed new page/tab
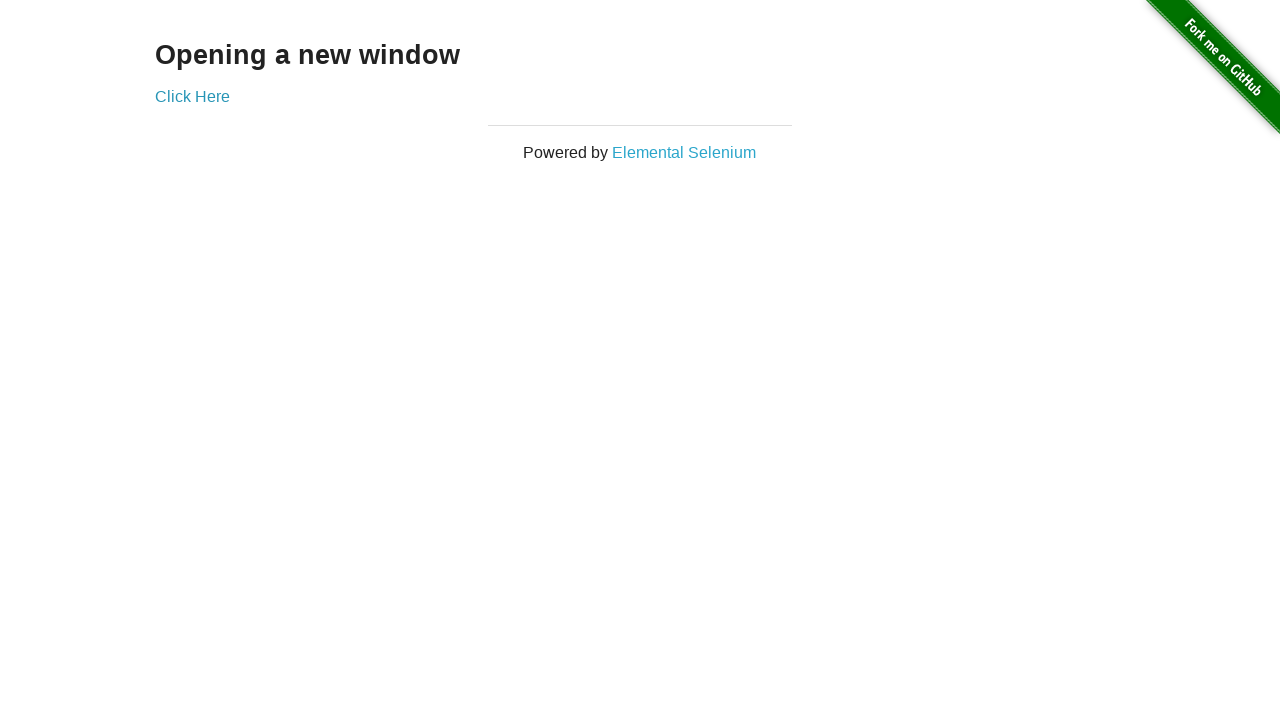

Verified original page URL is correct
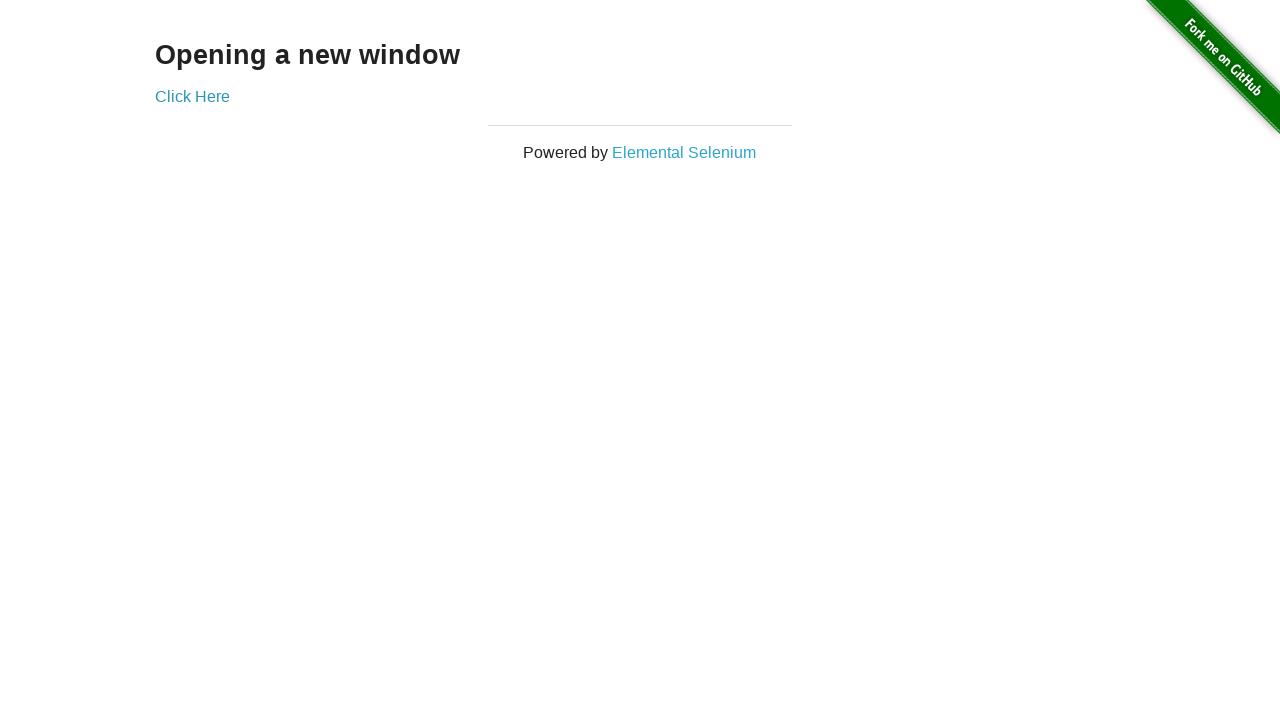

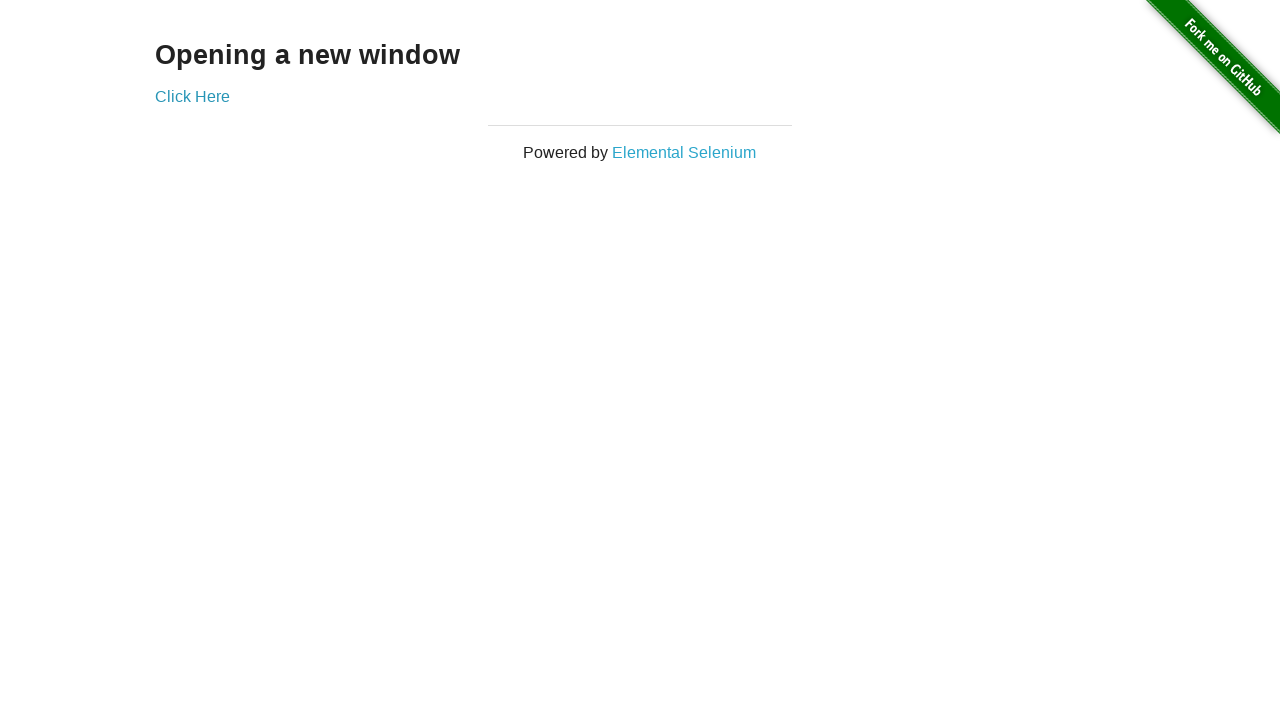